Tests JavaScript prompt dialog by clicking a button that triggers a prompt, entering text, accepting it, and verifying the entered text is displayed

Starting URL: http://practice.cydeo.com/javascript_alerts

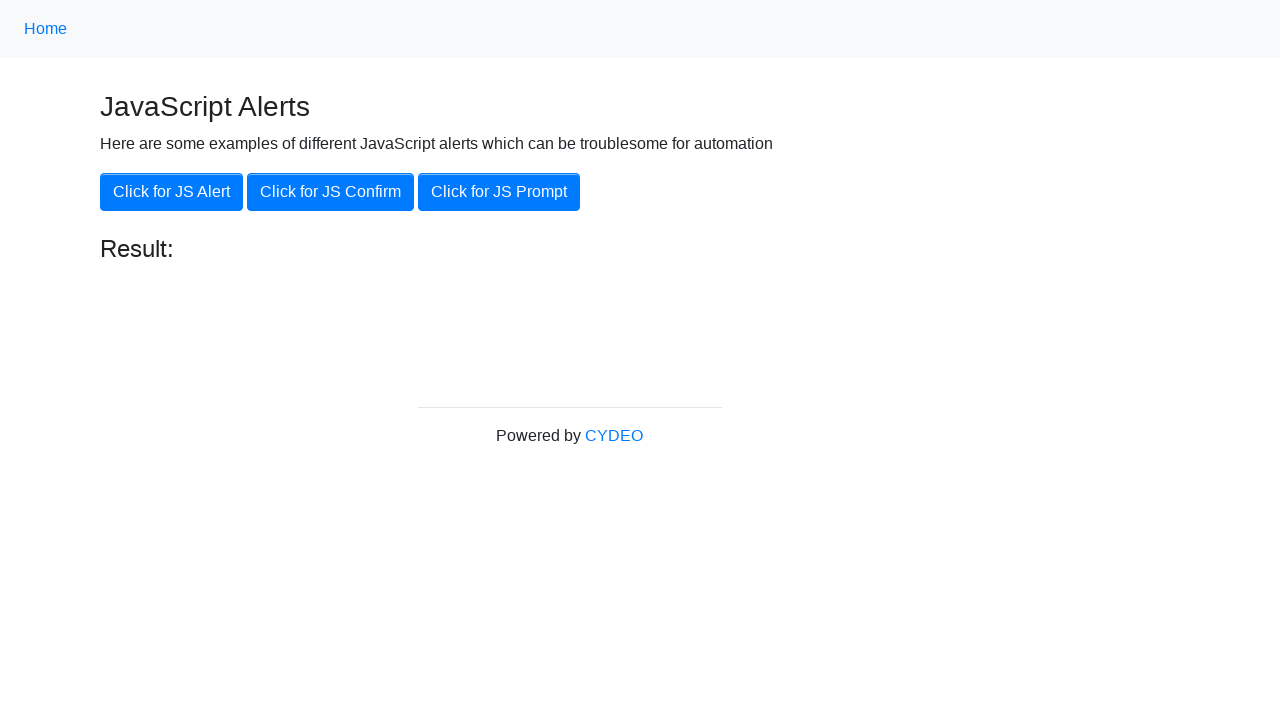

Set up dialog handler to accept prompt with 'hello'
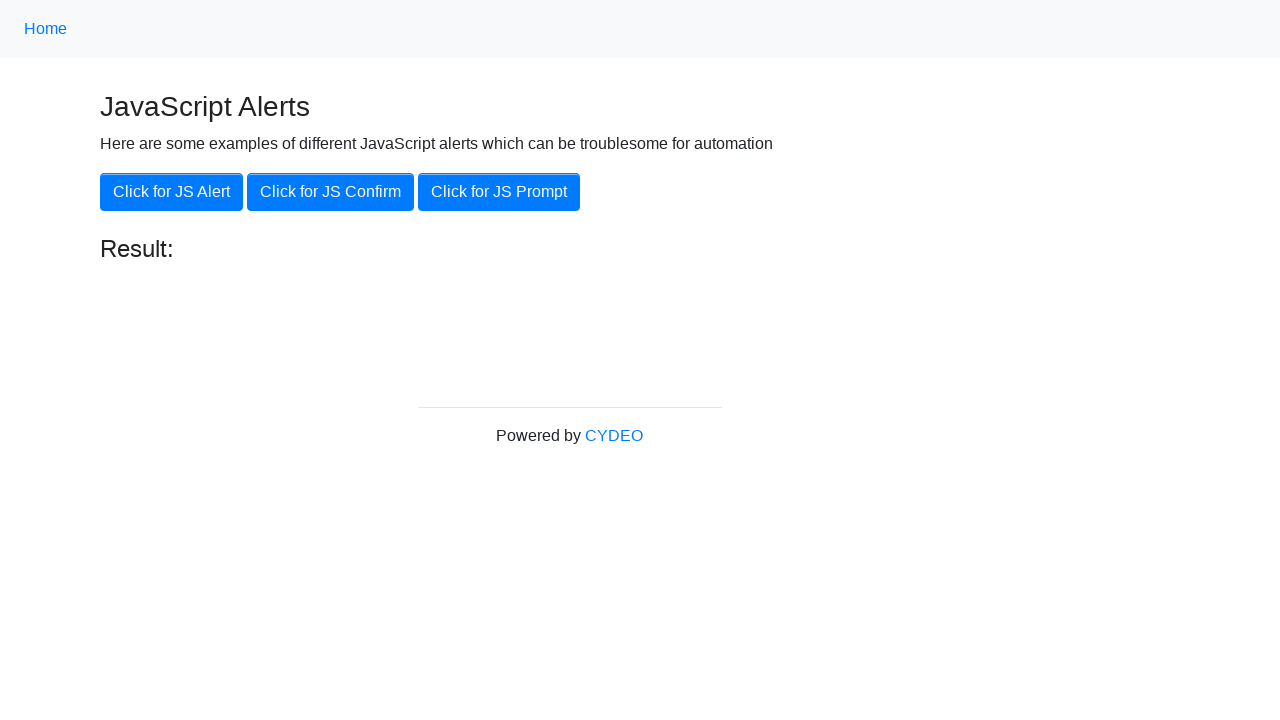

Clicked button to trigger JavaScript prompt dialog at (499, 192) on xpath=//button[.='Click for JS Prompt']
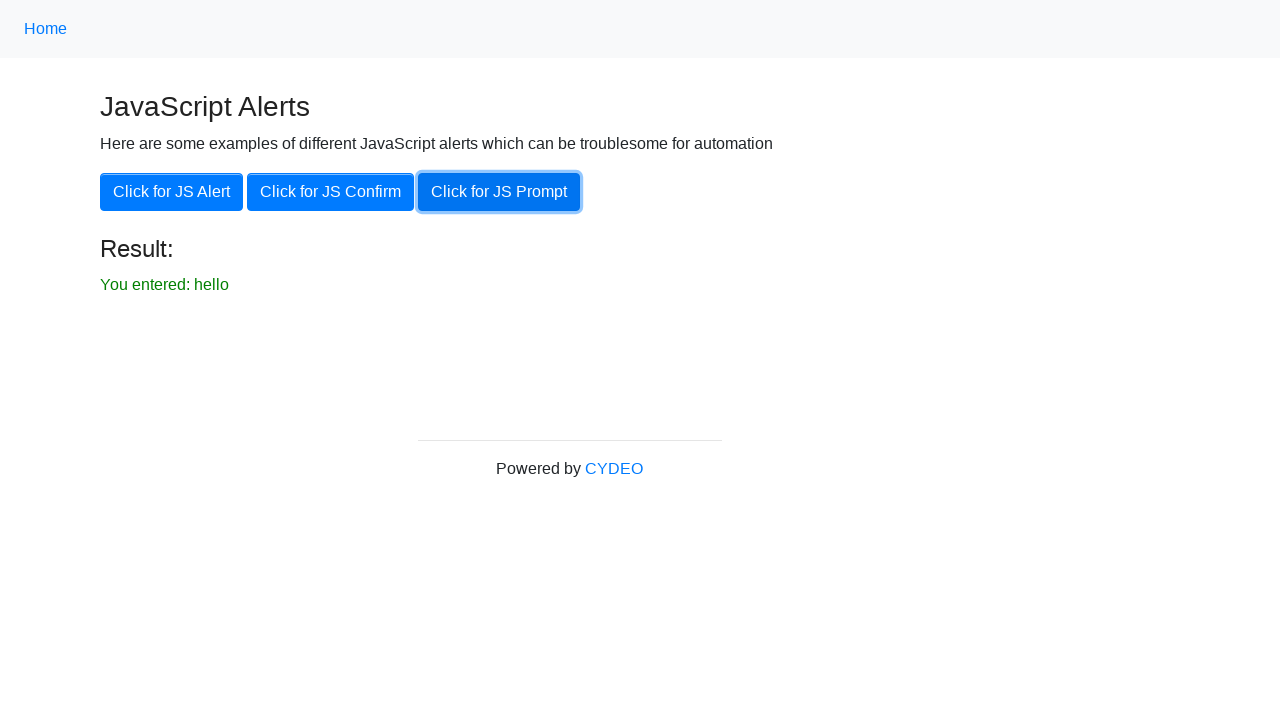

Verified result text displays 'You entered: hello'
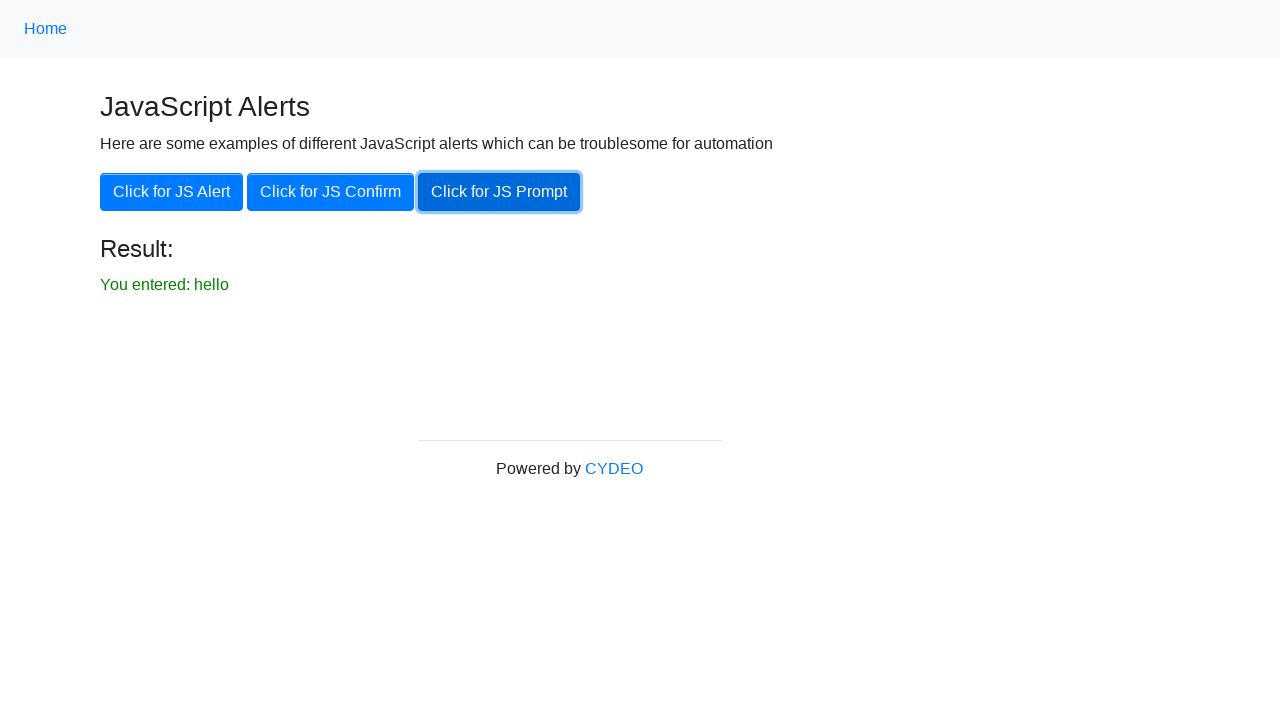

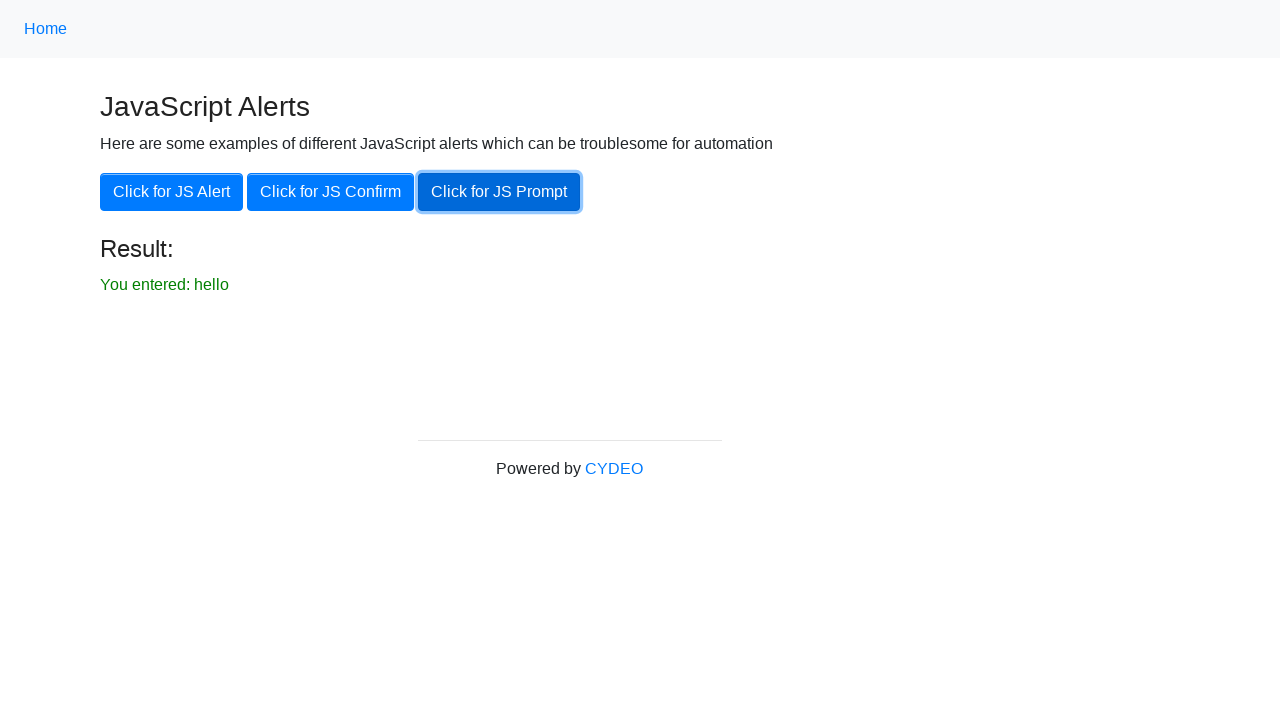